Fills out a student registration form with personal details including name, email, gender, phone number, subjects, hobbies, and address

Starting URL: https://demoqa.com/automation-practice-form

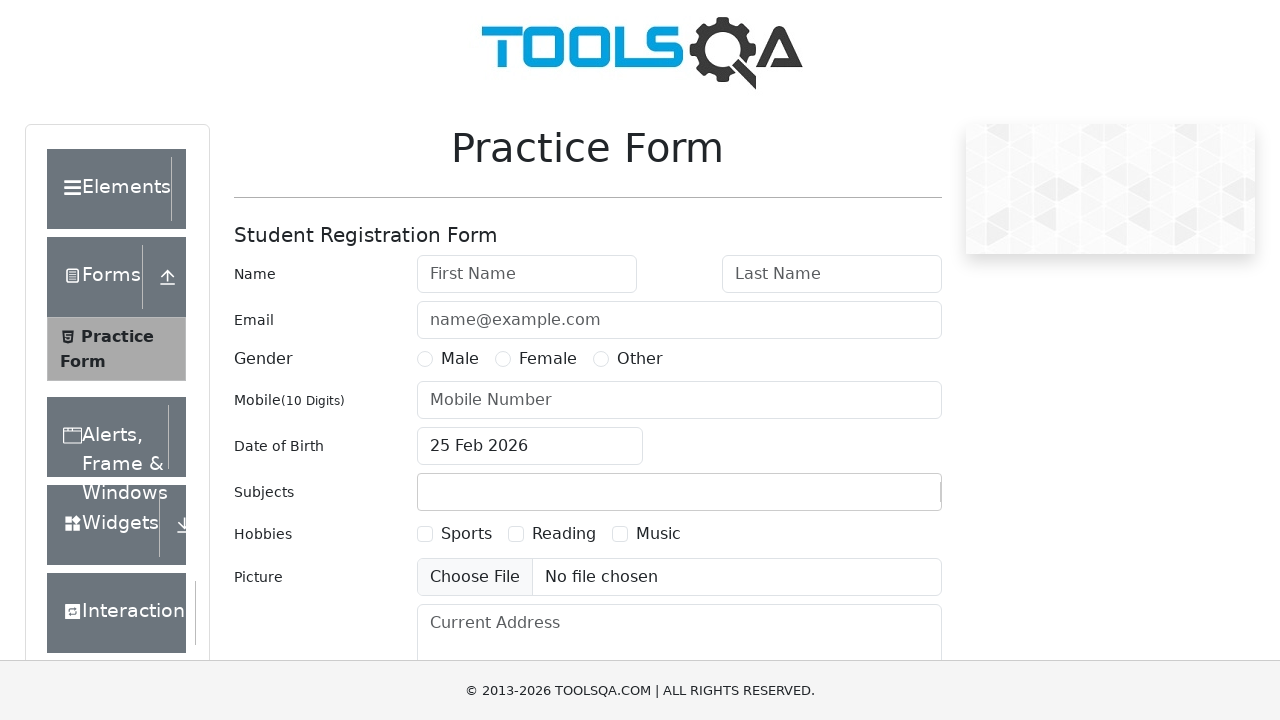

Filled first name field with 'Aykerim' on #firstName
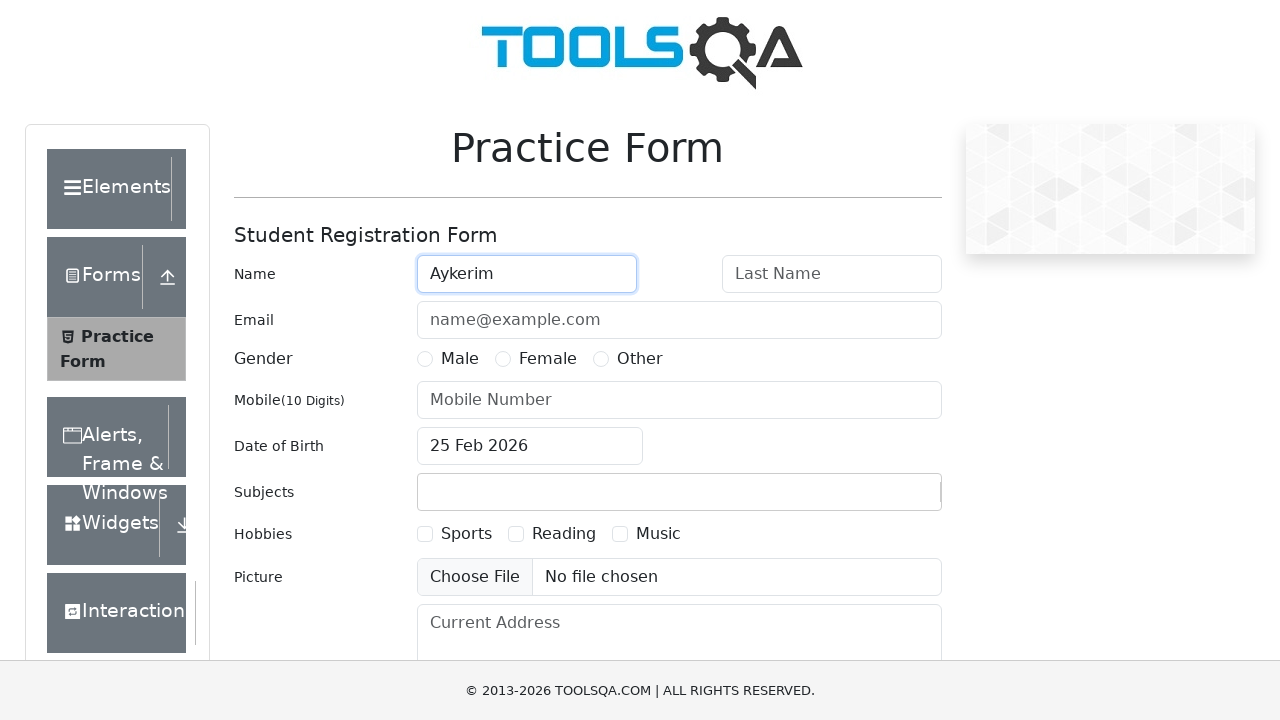

Filled last name field with 'Abdybek kyzy' on #lastName
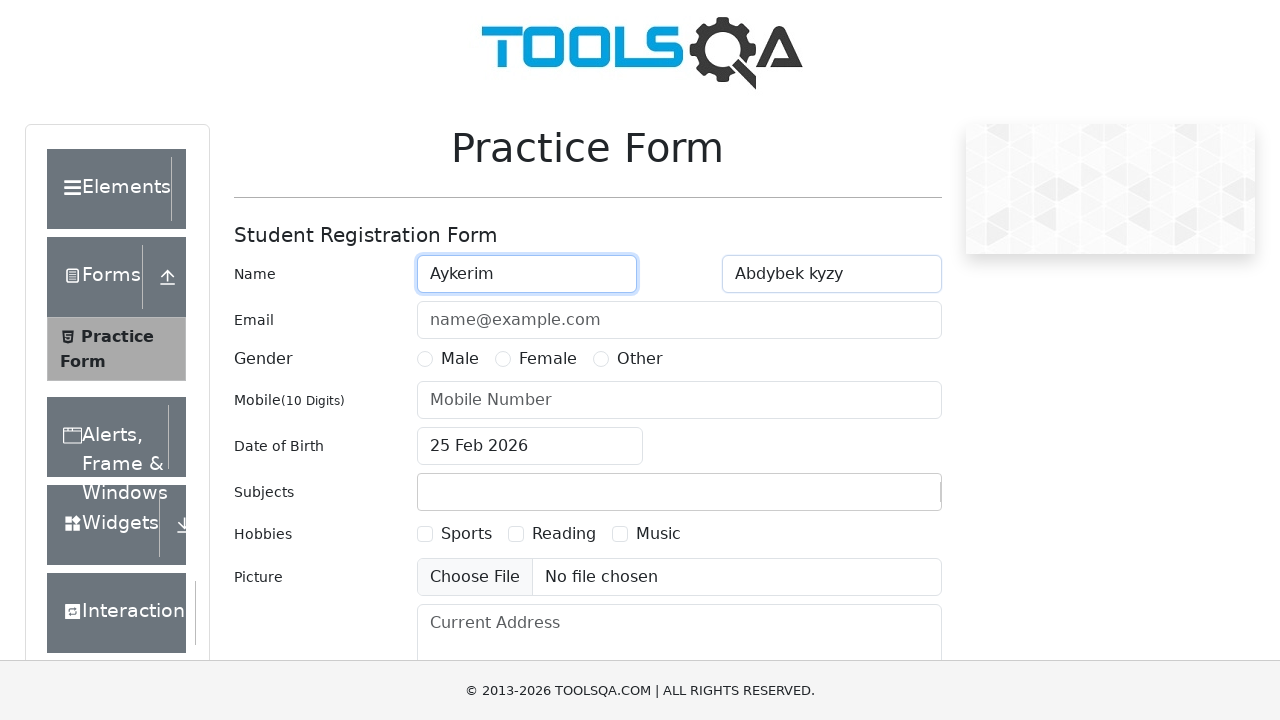

Filled email field with 'john@gmail.com' on #userEmail
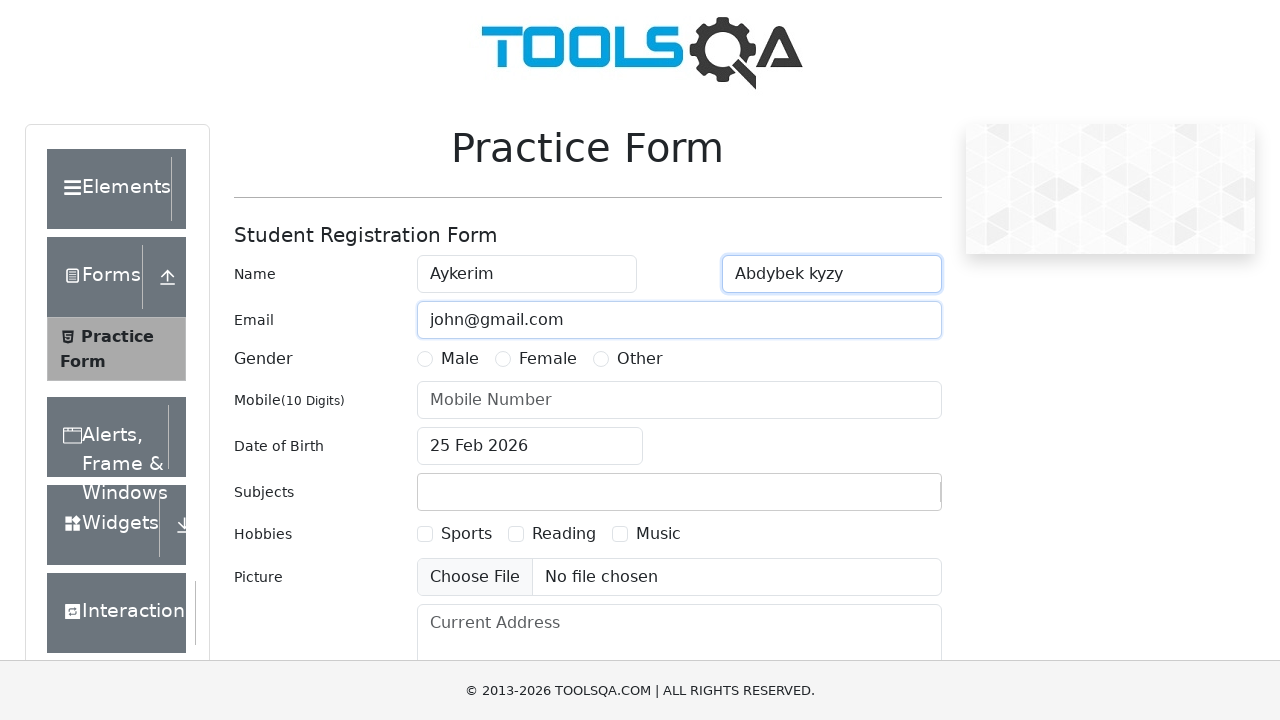

Selected gender radio button (Female)
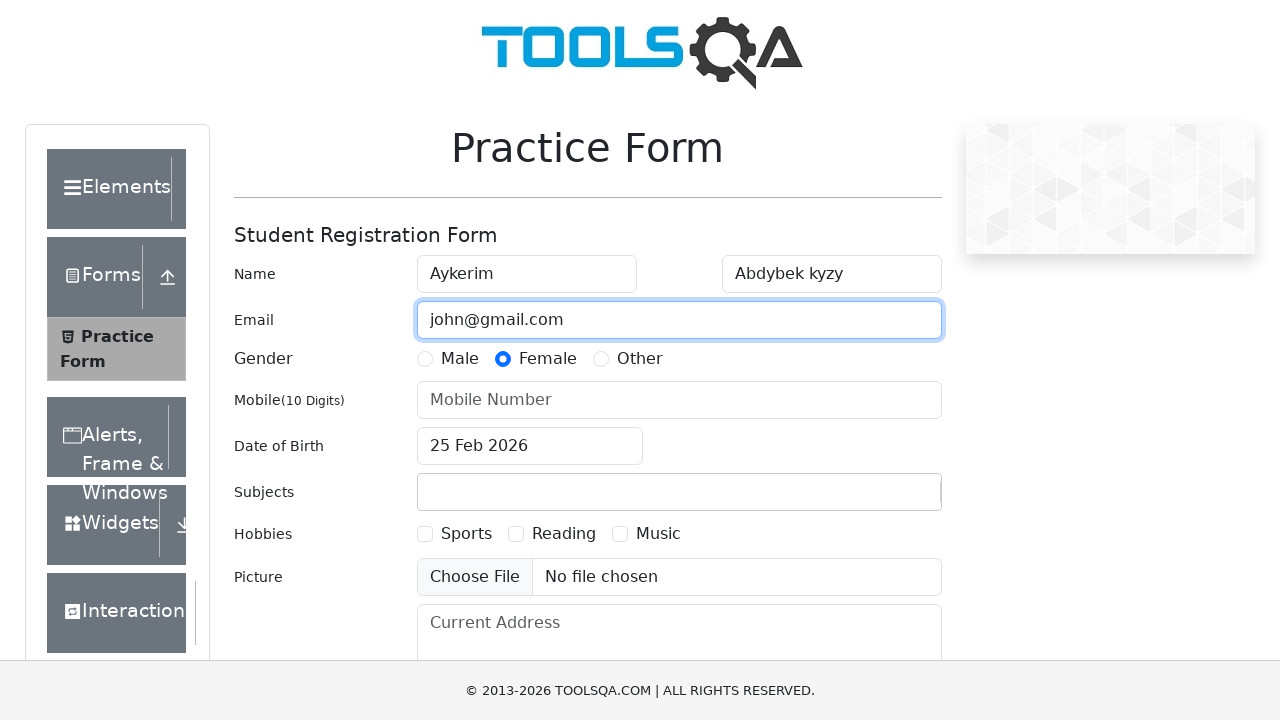

Filled phone number field with '559416146' on #userNumber
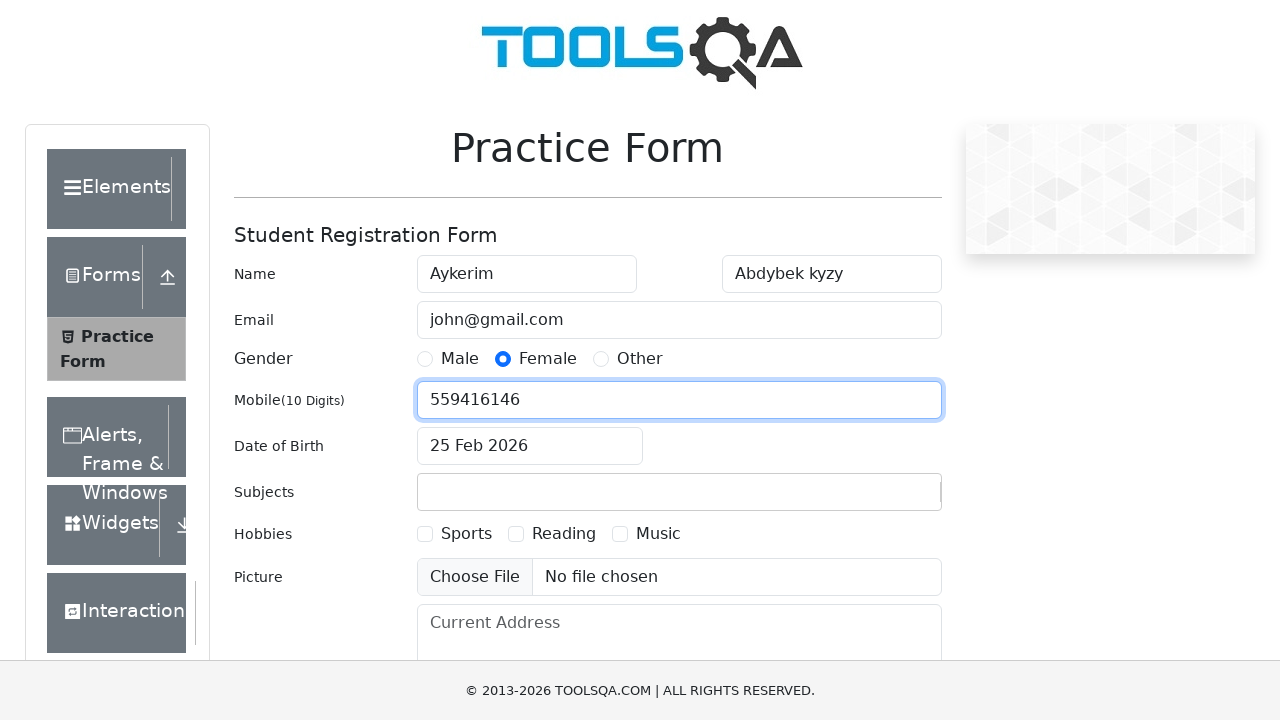

Filled subjects field with 'Selenium' on #subjectsInput
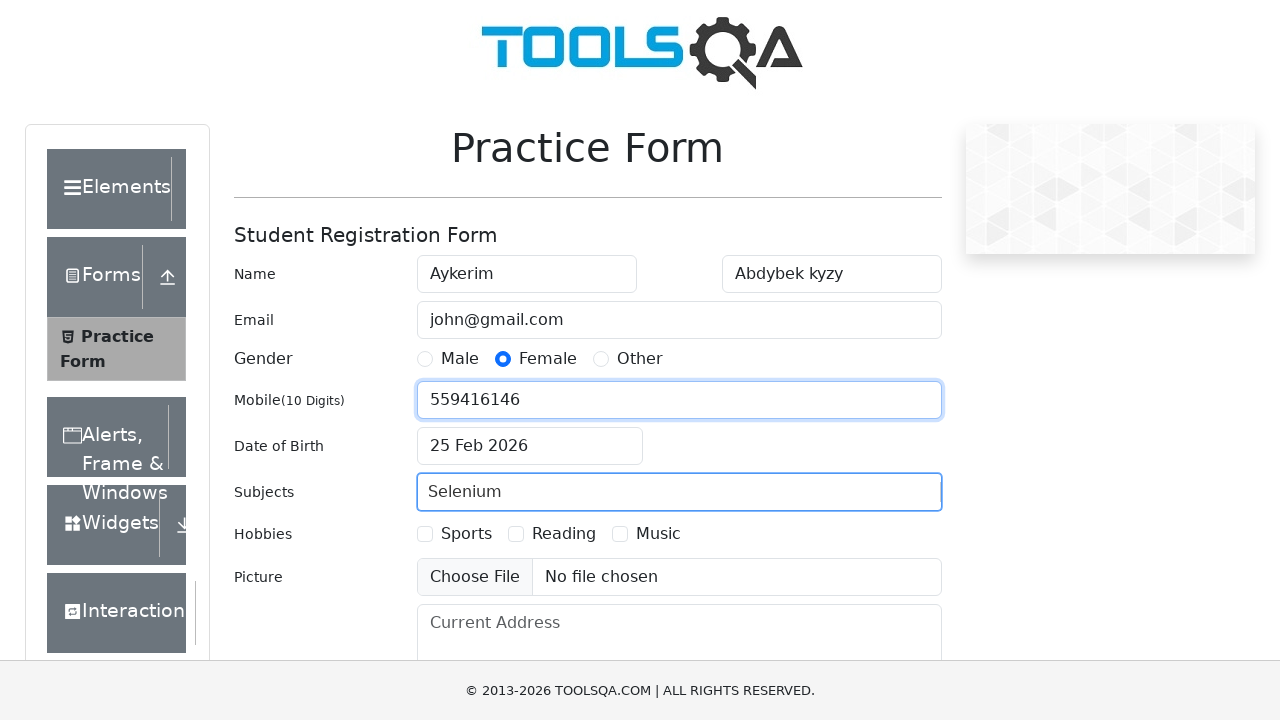

Selected hobbies checkbox (Reading)
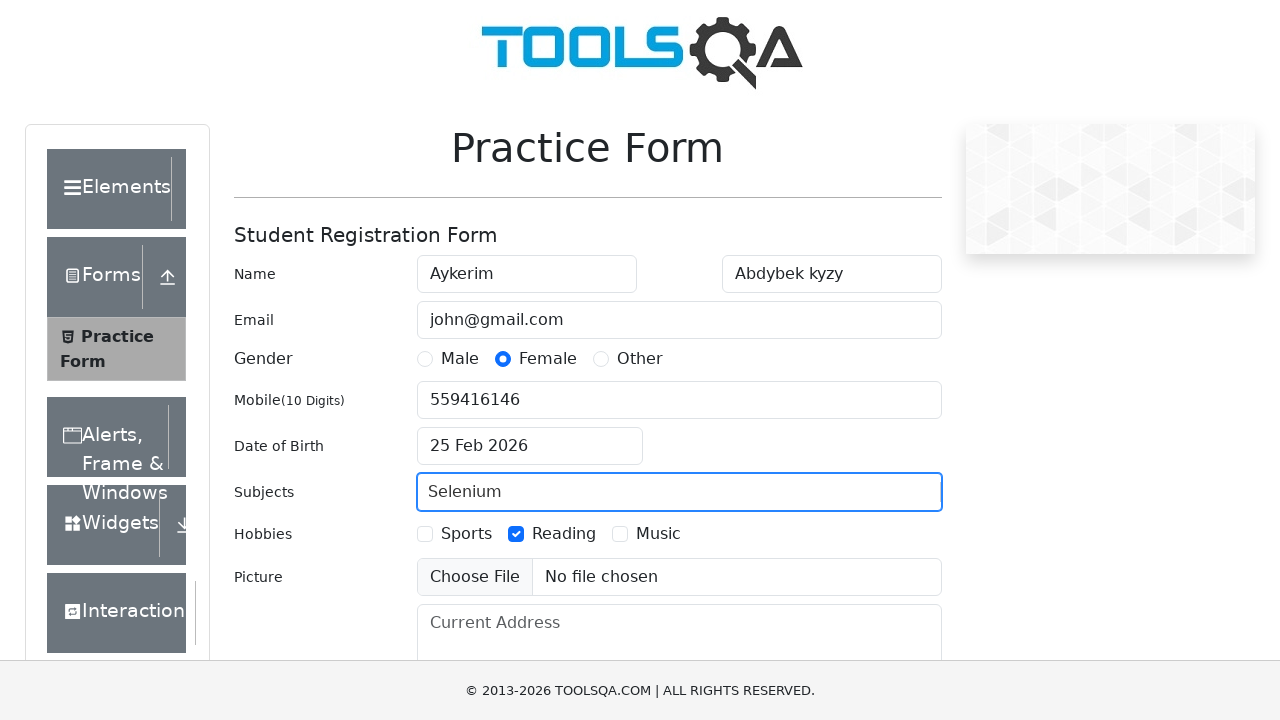

Scrolled to upload picture button
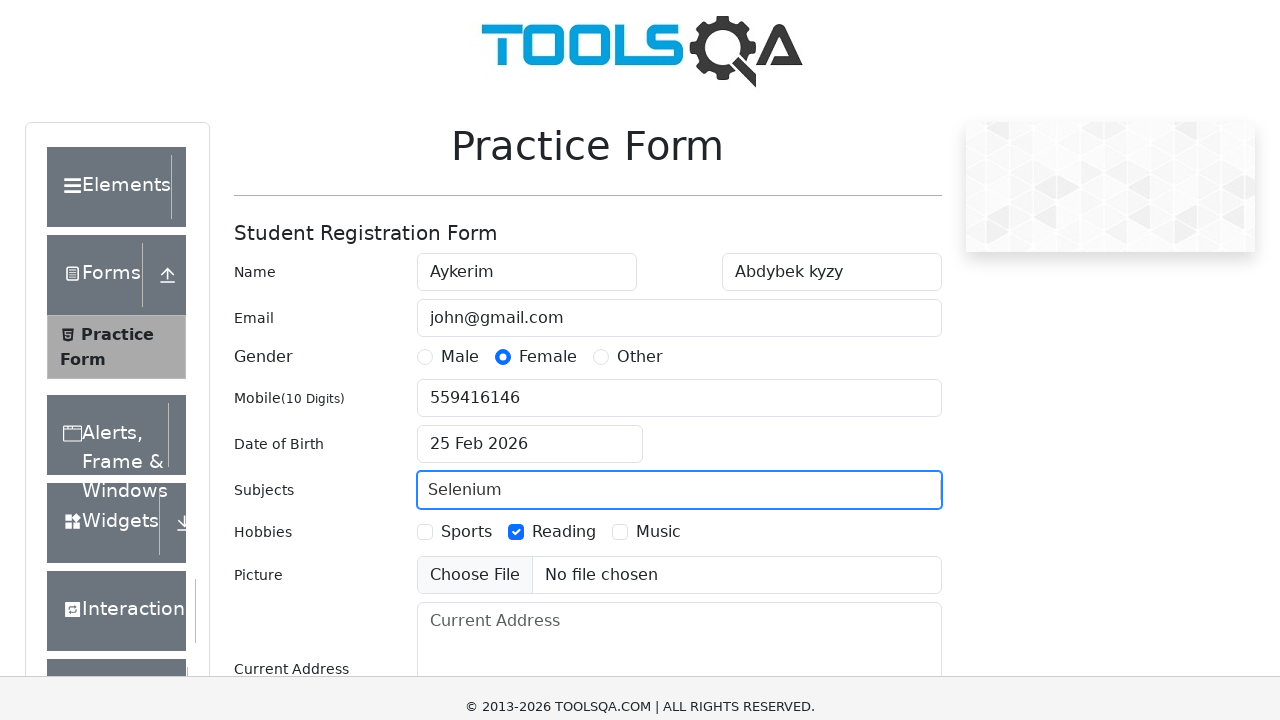

Filled current address field with '10 mkr' on #currentAddress
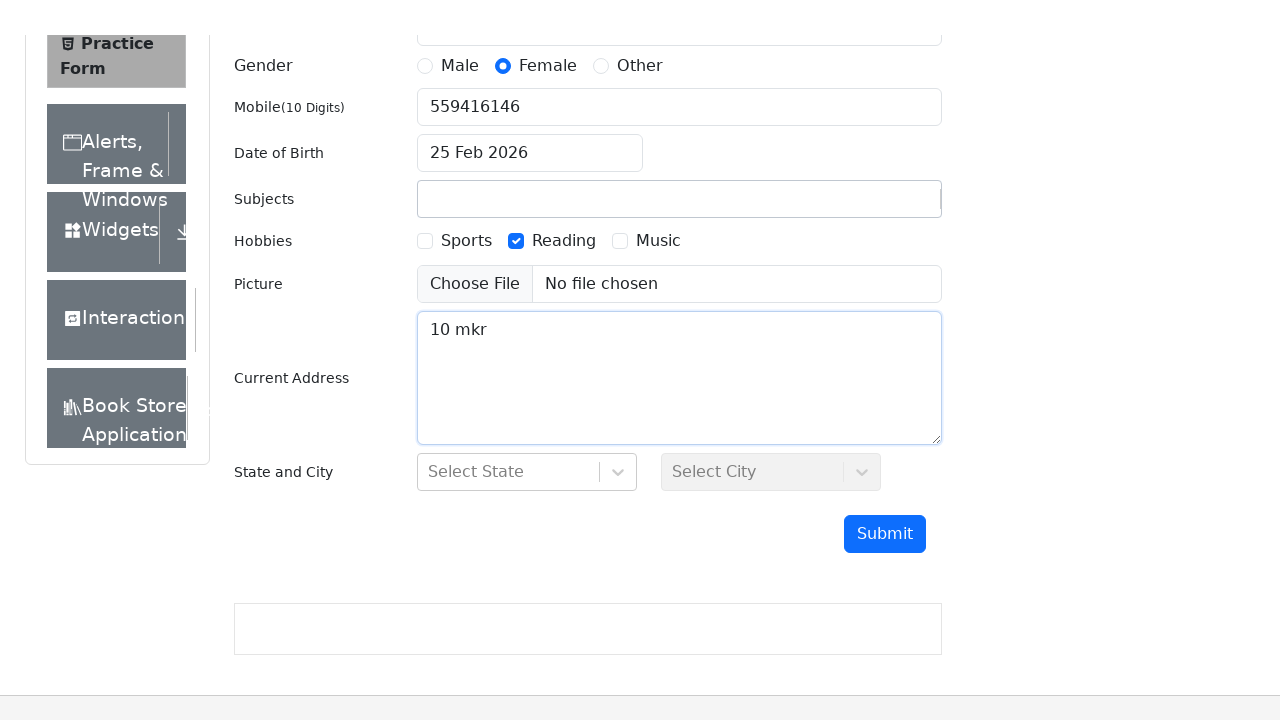

Scrolled to current address field
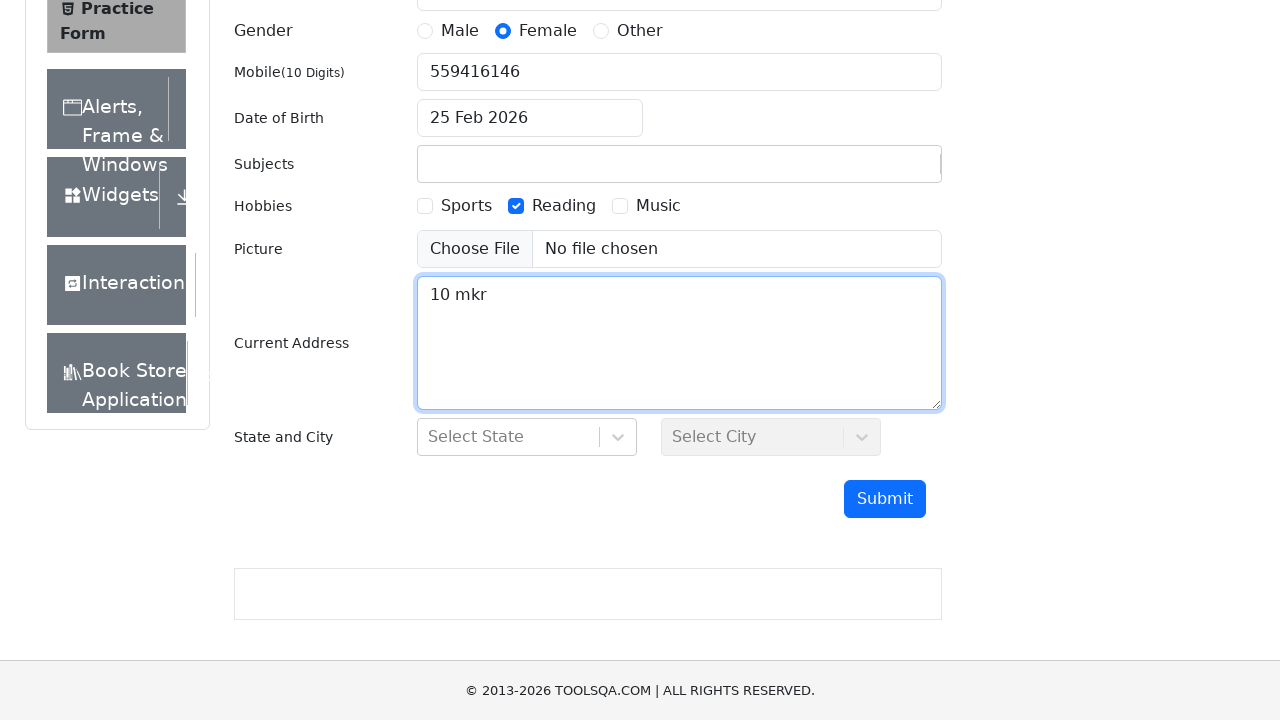

Clicked on state dropdown field
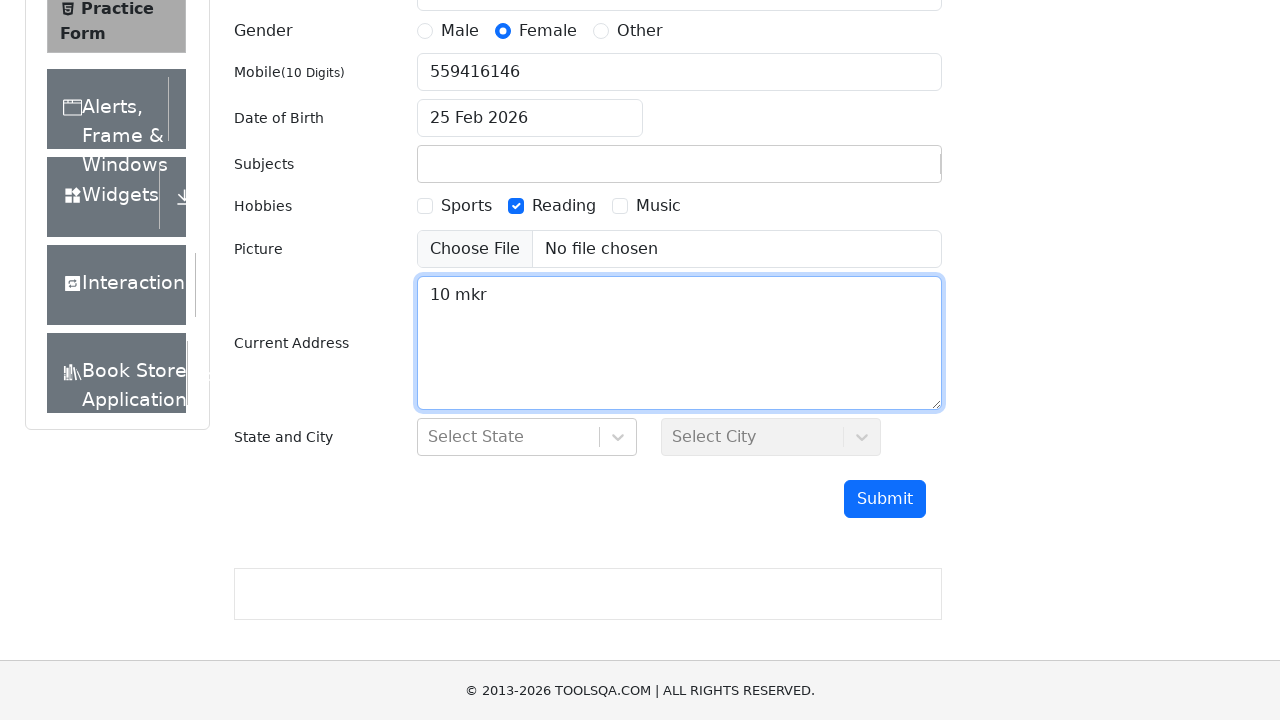

Clicked on city dropdown field
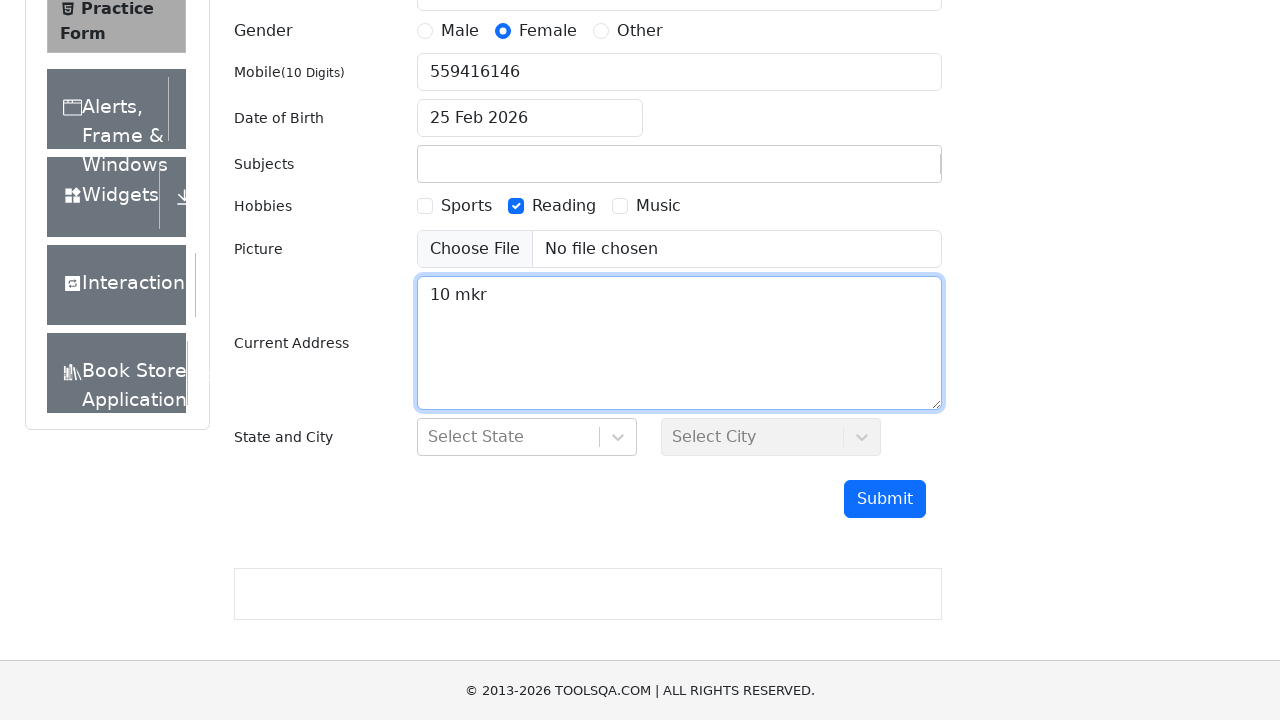

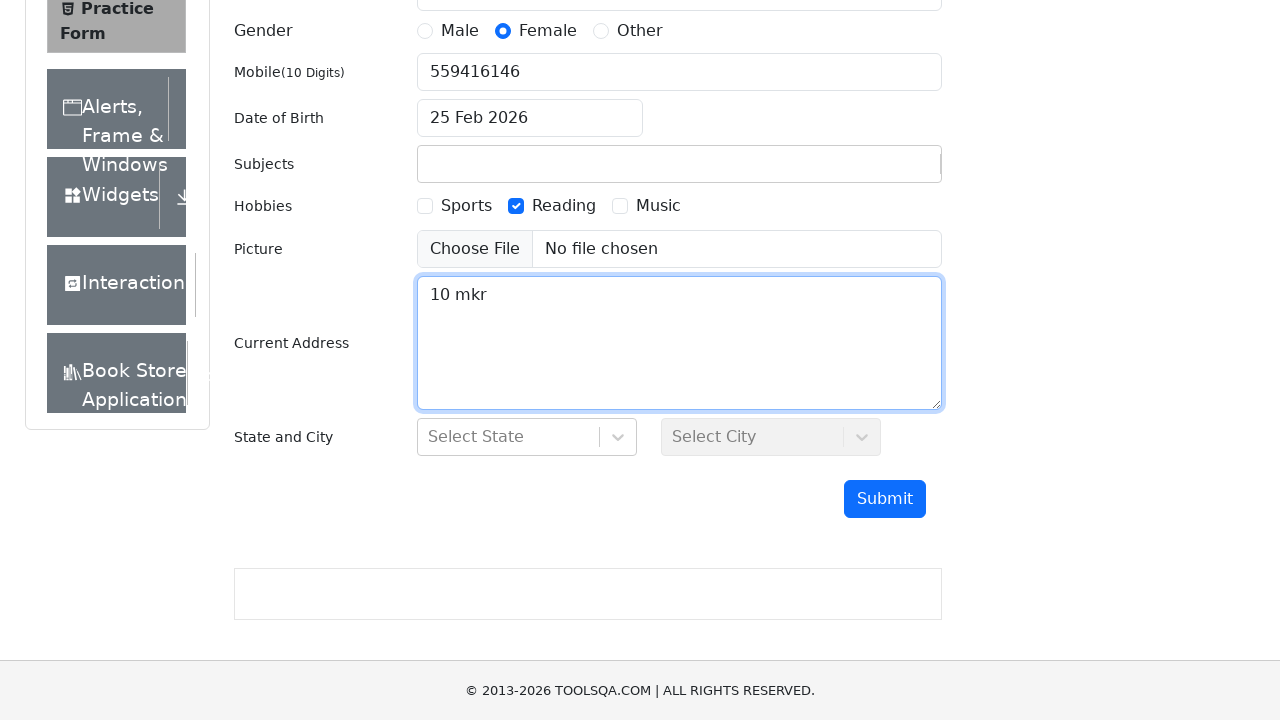